Tests that the Clear completed button displays correct text after completing an item

Starting URL: https://demo.playwright.dev/todomvc

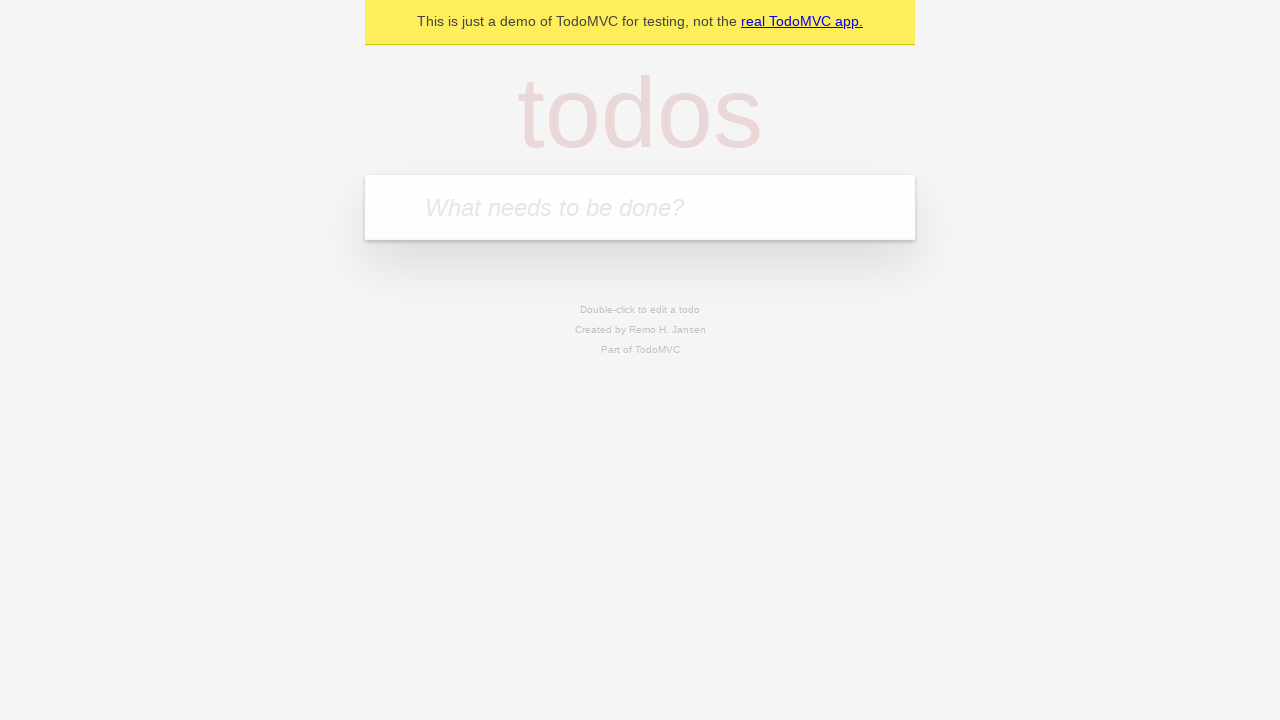

Filled new todo field with 'buy some cheese' on internal:attr=[placeholder="What needs to be done?"i]
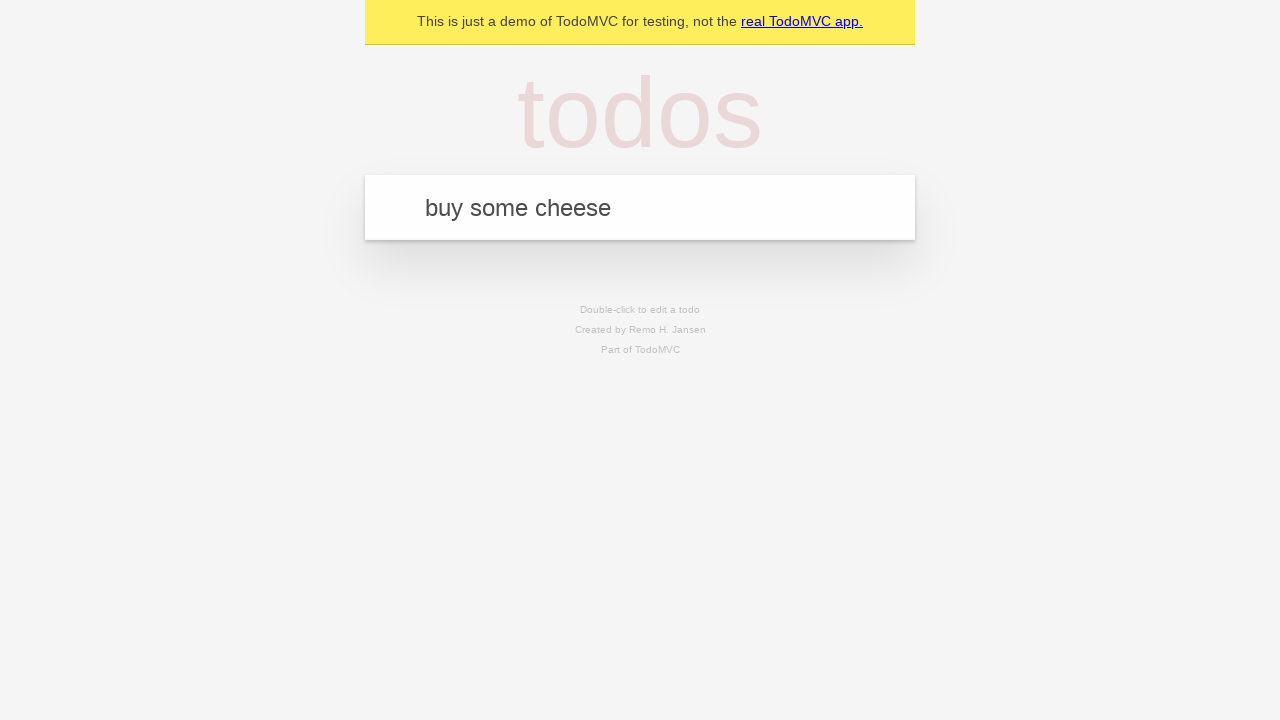

Pressed Enter to add 'buy some cheese' to todo list on internal:attr=[placeholder="What needs to be done?"i]
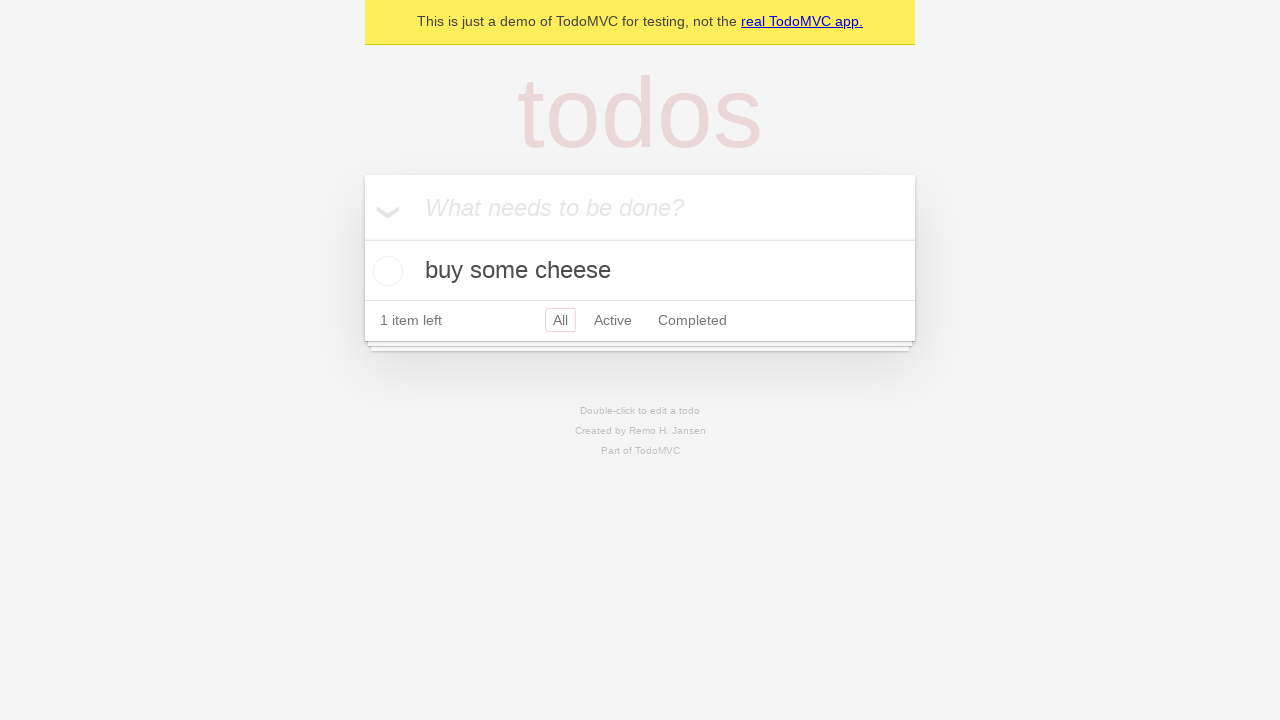

Filled new todo field with 'feed the cat' on internal:attr=[placeholder="What needs to be done?"i]
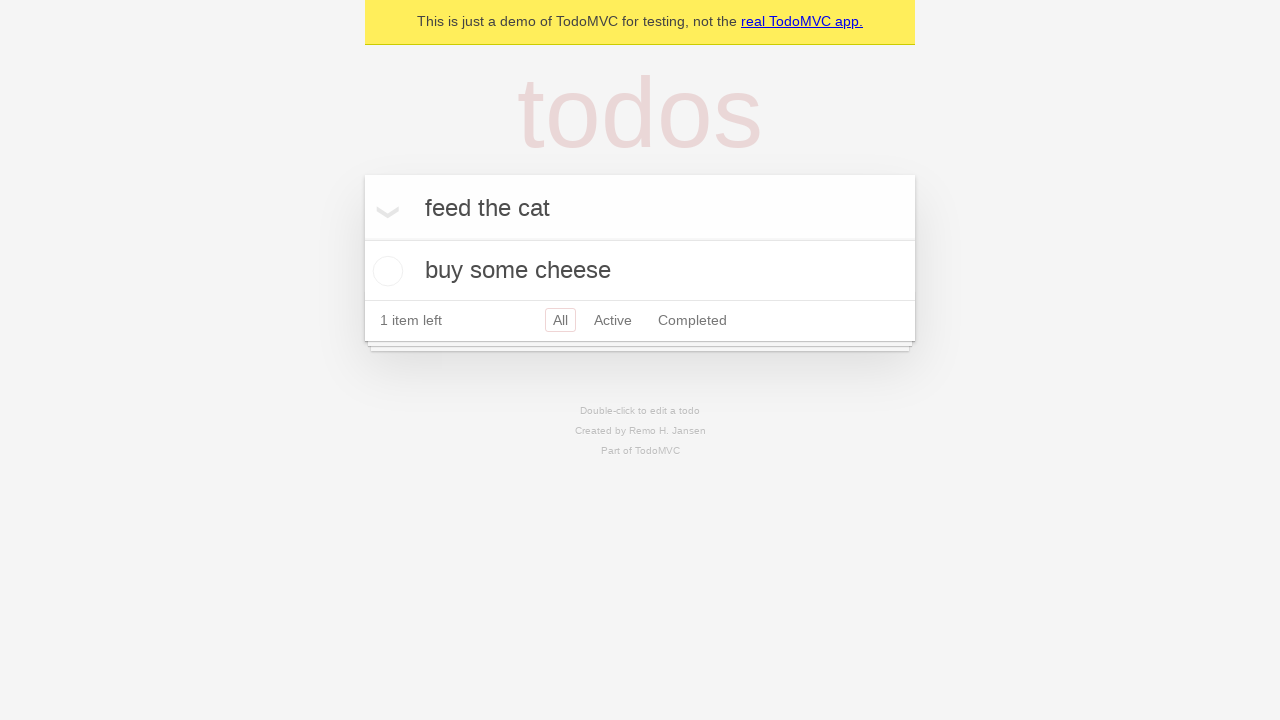

Pressed Enter to add 'feed the cat' to todo list on internal:attr=[placeholder="What needs to be done?"i]
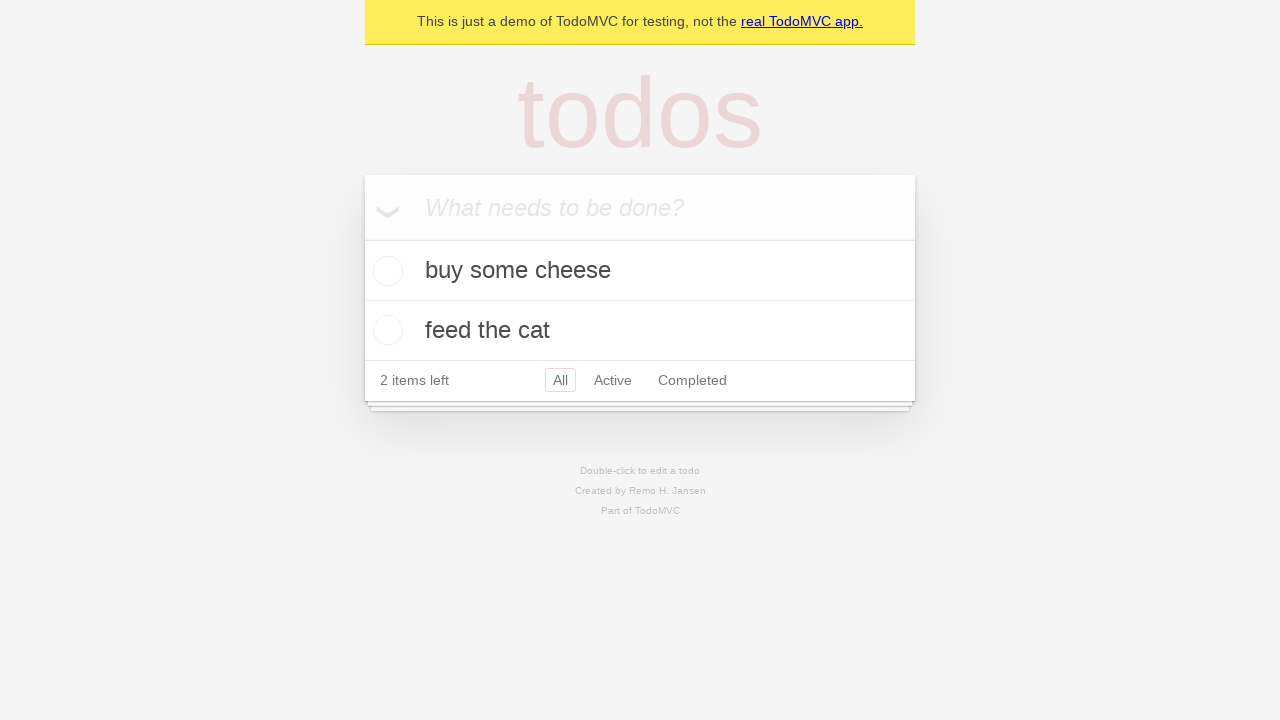

Filled new todo field with 'book a doctors appointment' on internal:attr=[placeholder="What needs to be done?"i]
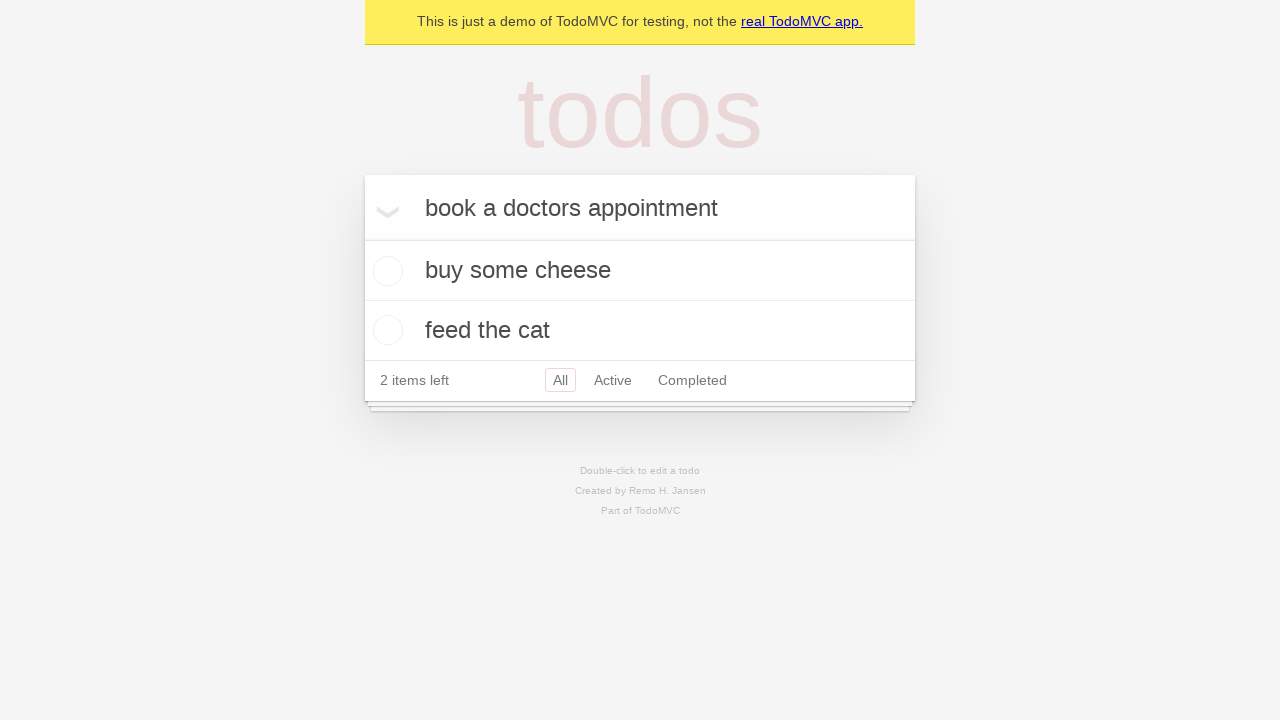

Pressed Enter to add 'book a doctors appointment' to todo list on internal:attr=[placeholder="What needs to be done?"i]
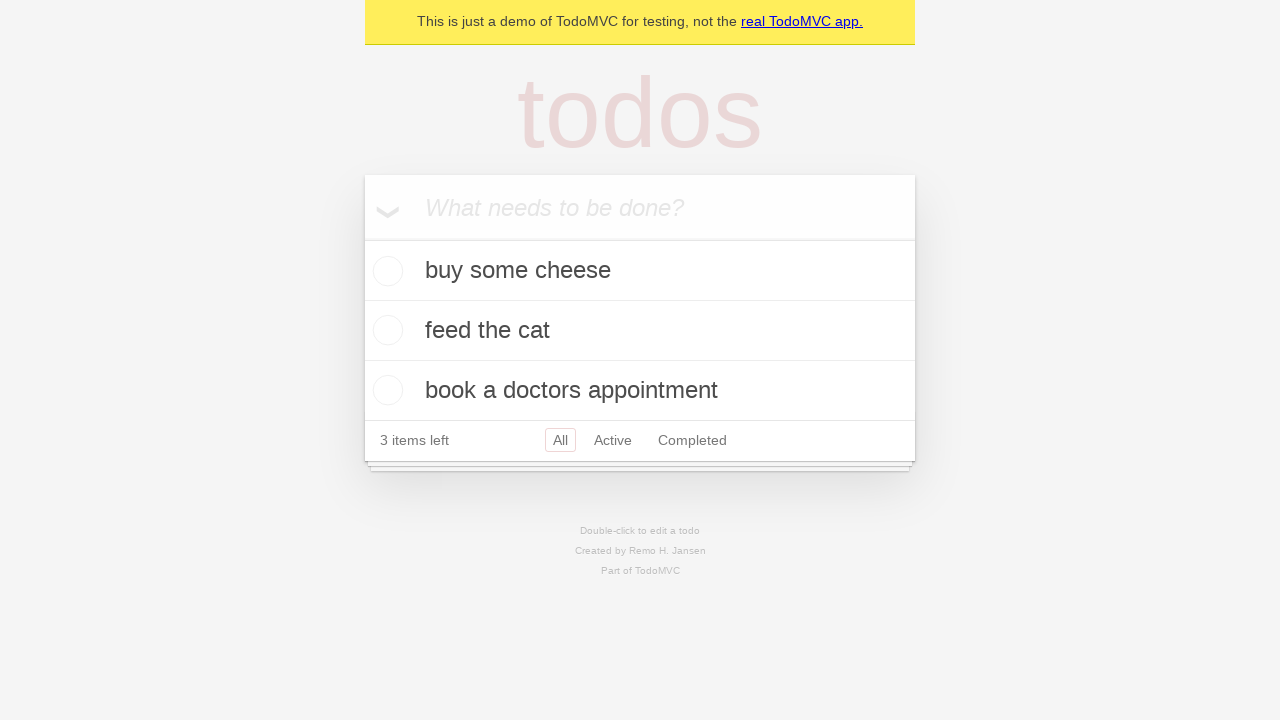

Checked the first todo item as completed at (385, 271) on .todo-list li .toggle >> nth=0
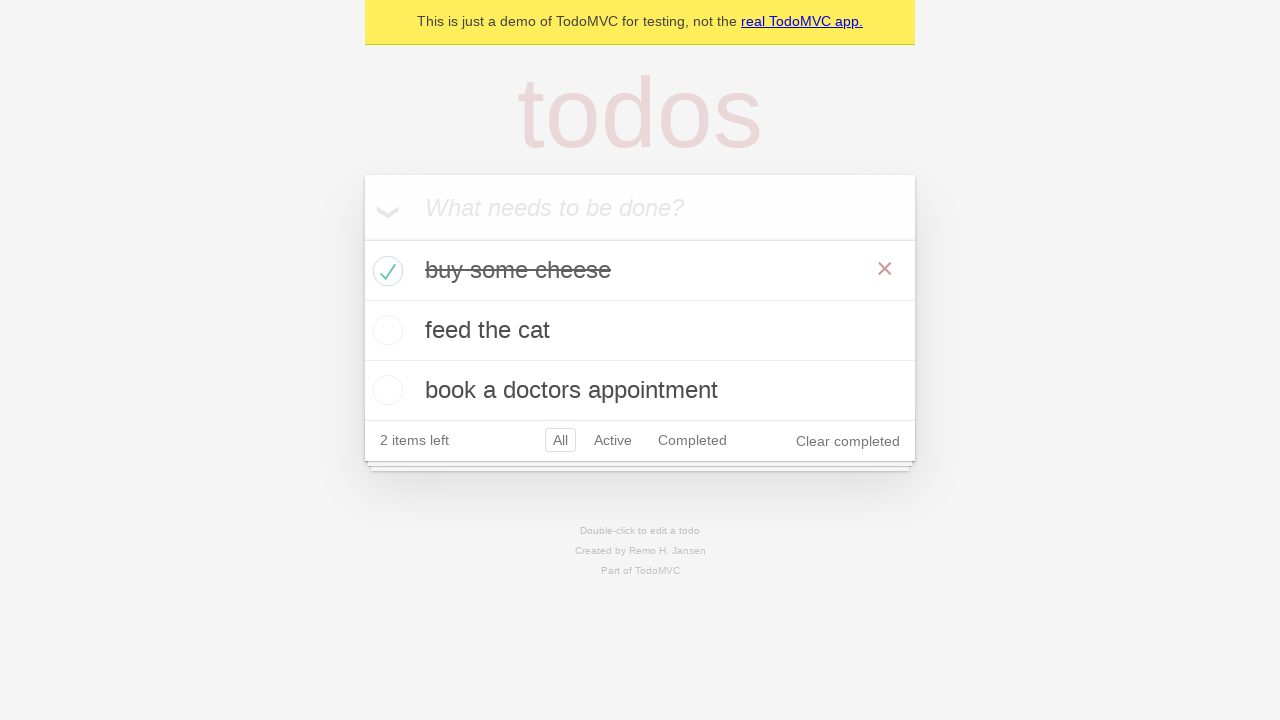

Clear completed button is now visible
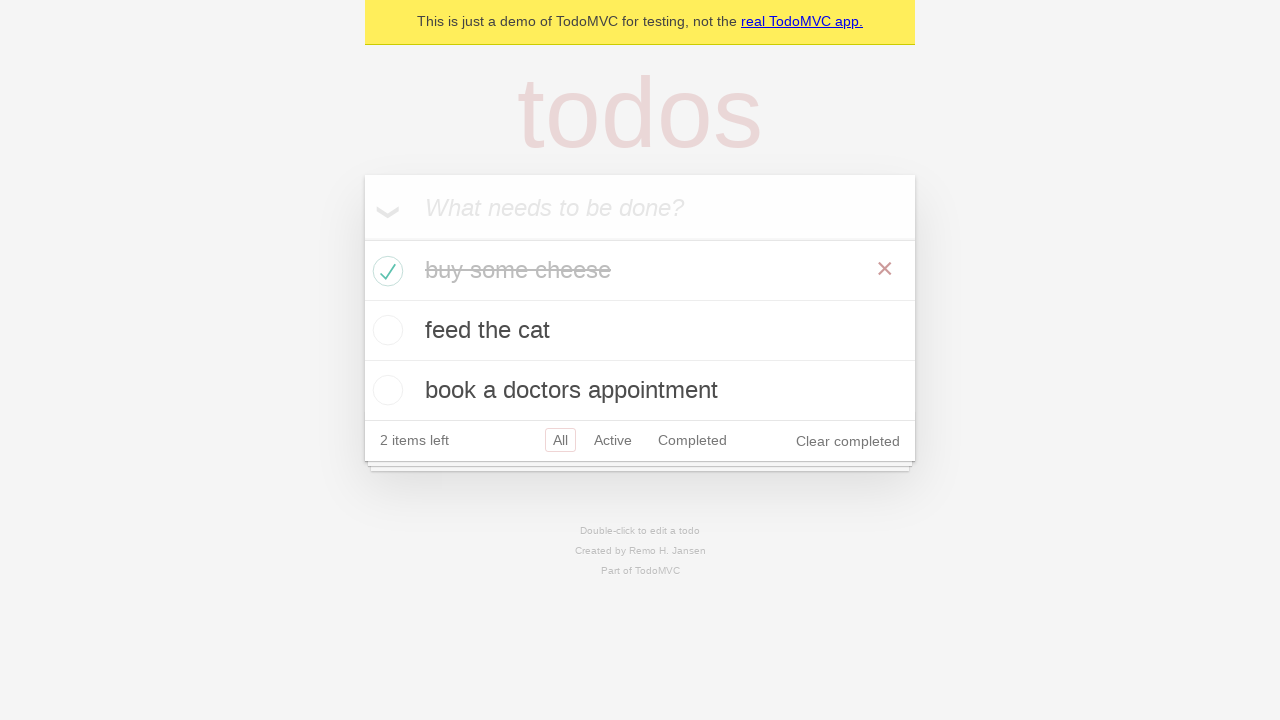

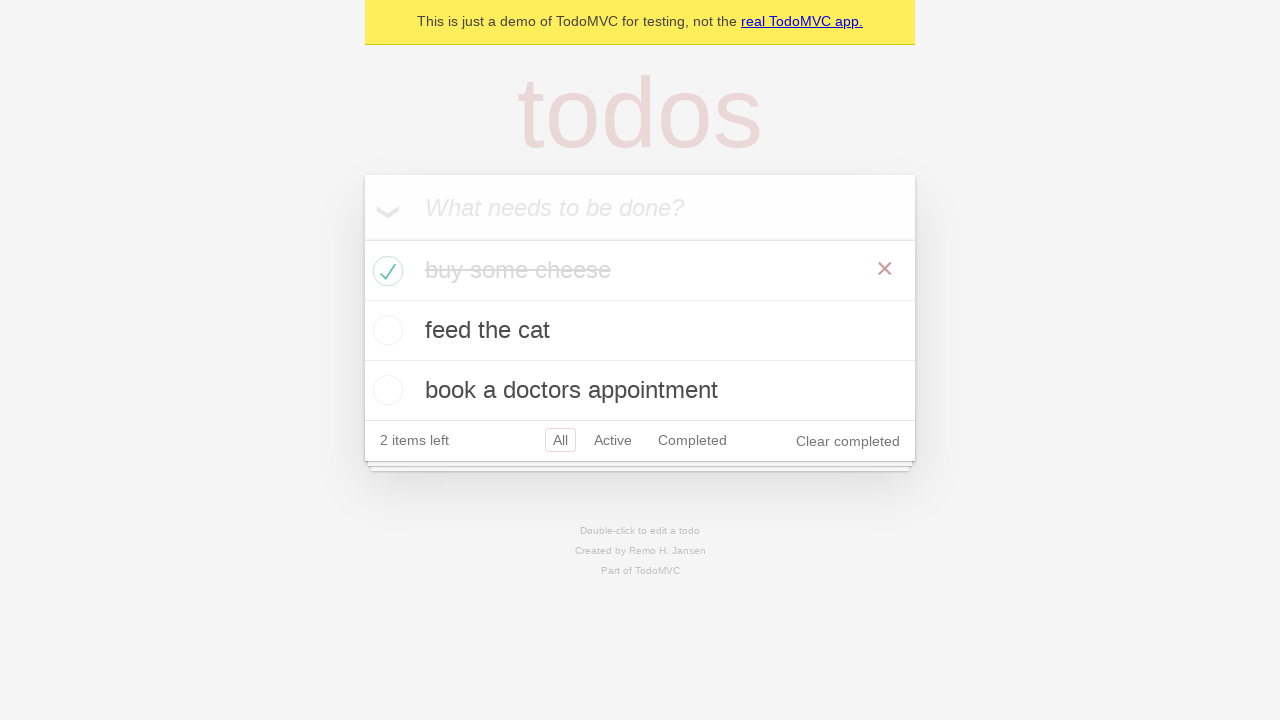